Tests dynamic loading where element is hidden on page, clicking Start button reveals the hidden Hello World message

Starting URL: http://the-internet.herokuapp.com/dynamic_loading/1

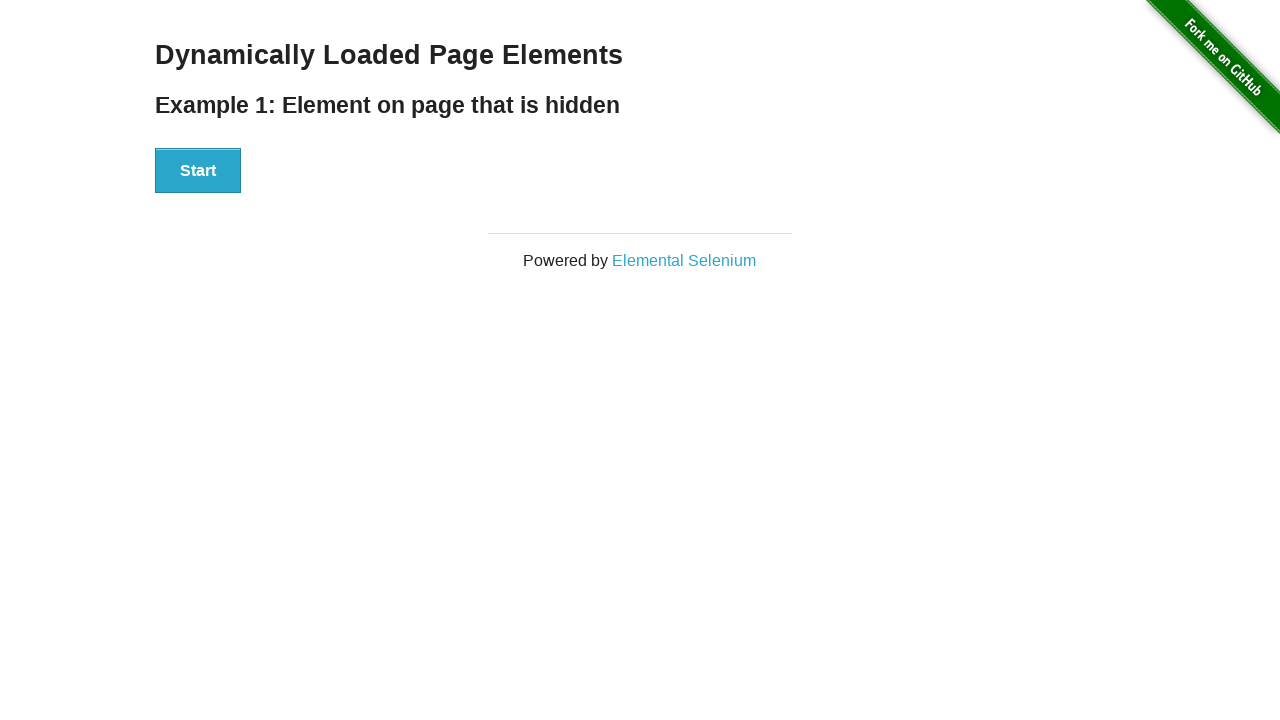

Clicked the Start button to trigger dynamic loading at (198, 171) on button
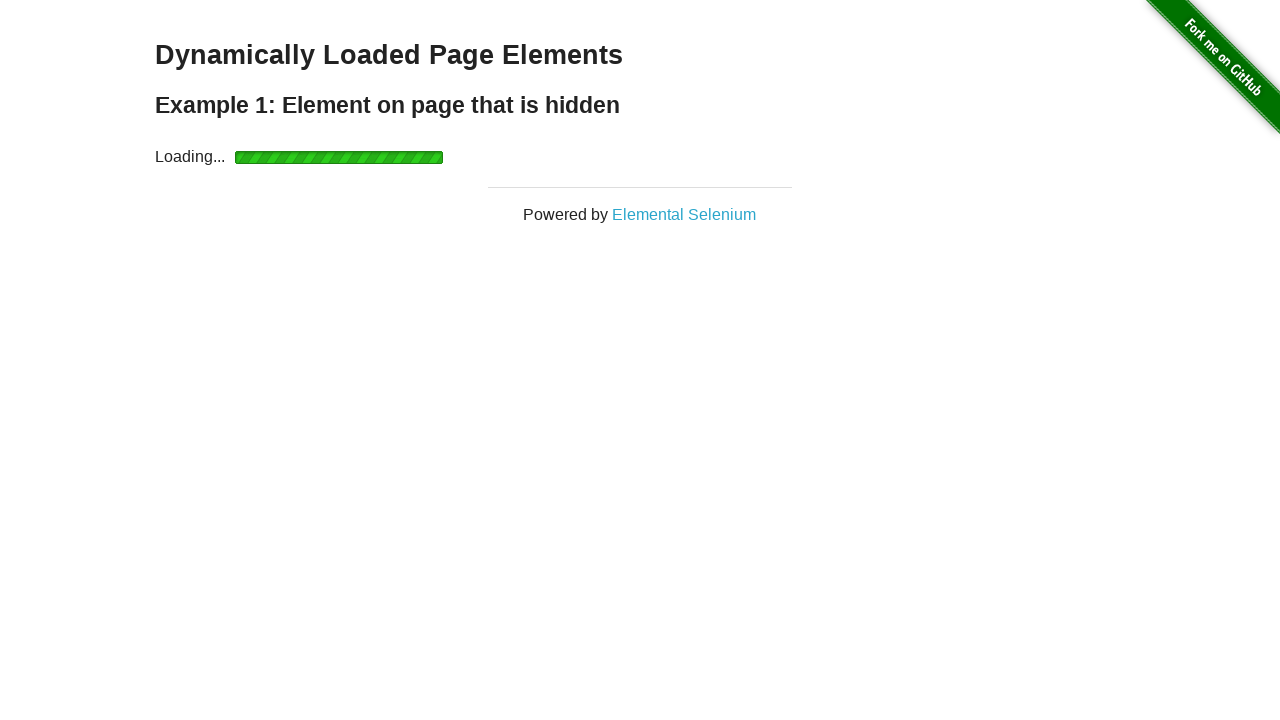

Hidden element revealed - Hello World message is now visible
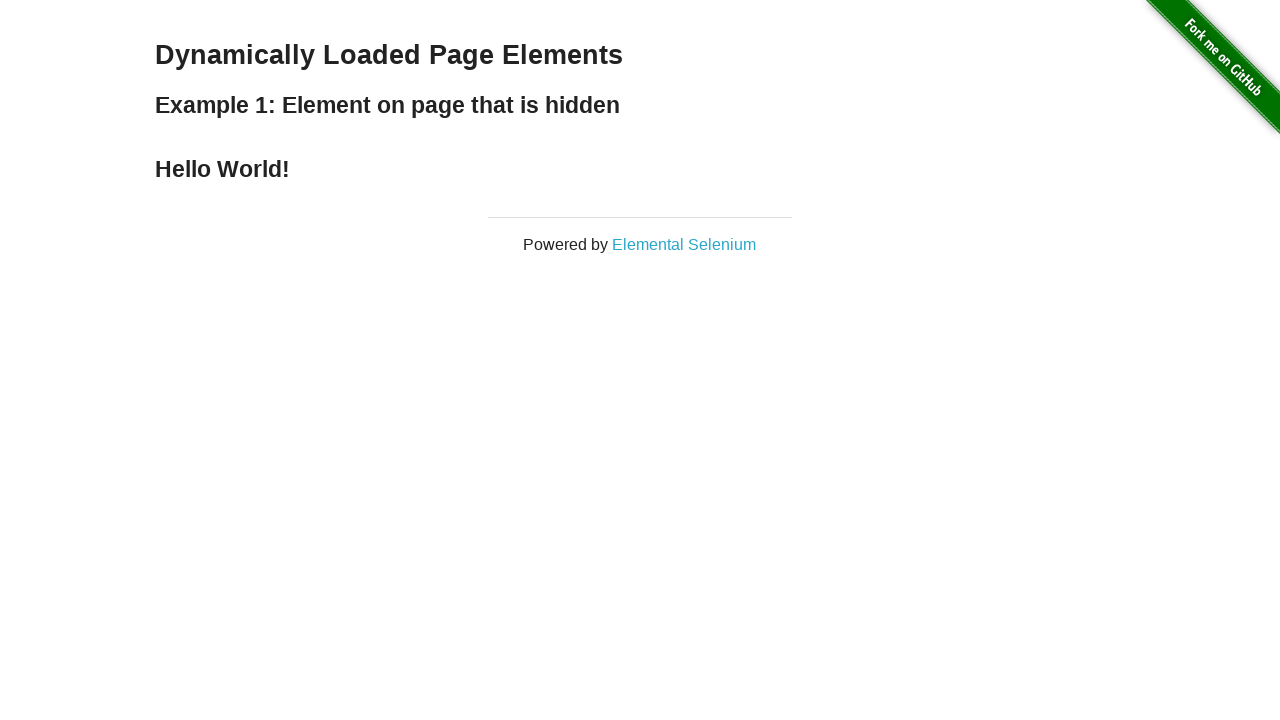

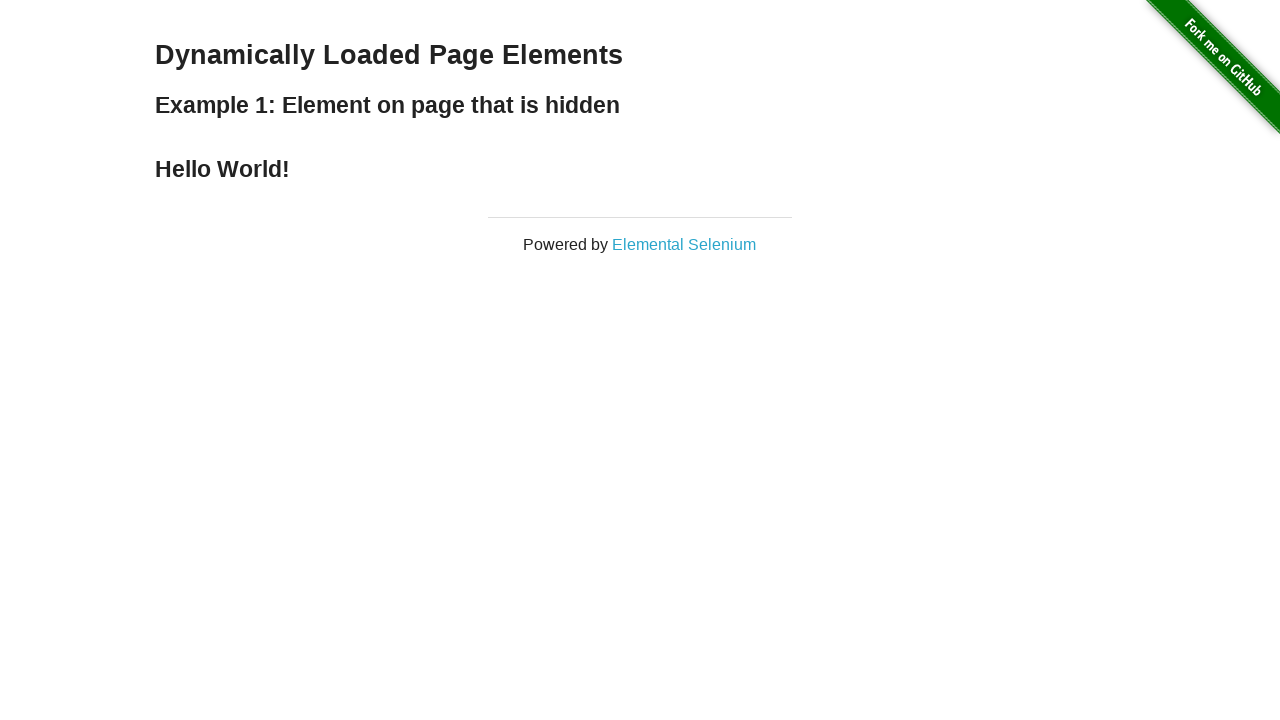